Navigates to a cinema website and verifies that movie listings are displayed with titles and images

Starting URL: https://cinematica.kg/

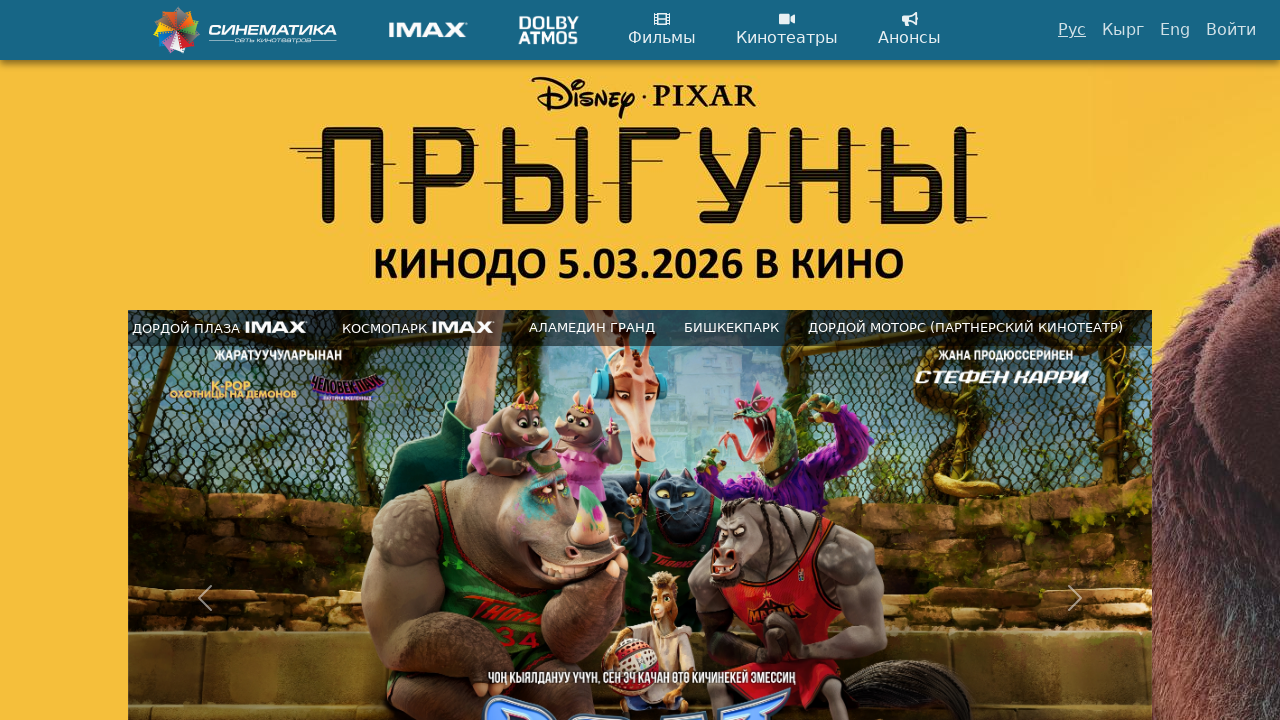

Navigated to Cinematica cinema website
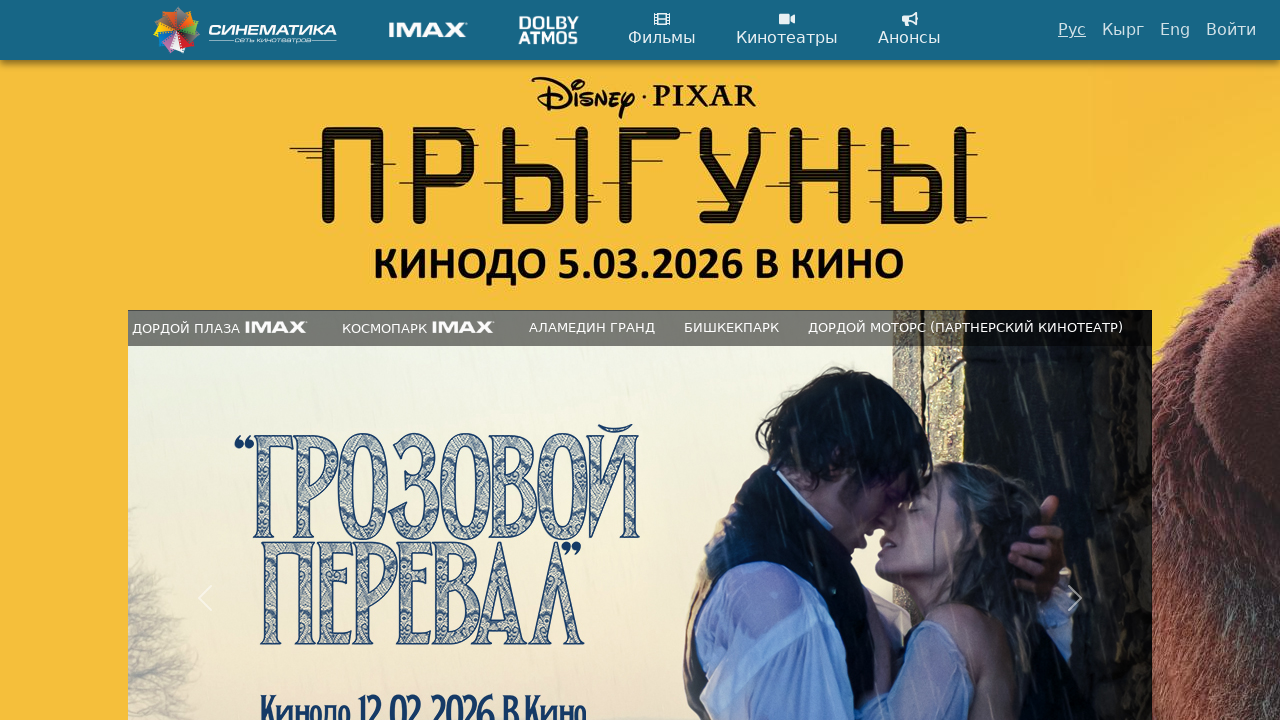

Movie listing elements loaded on the page
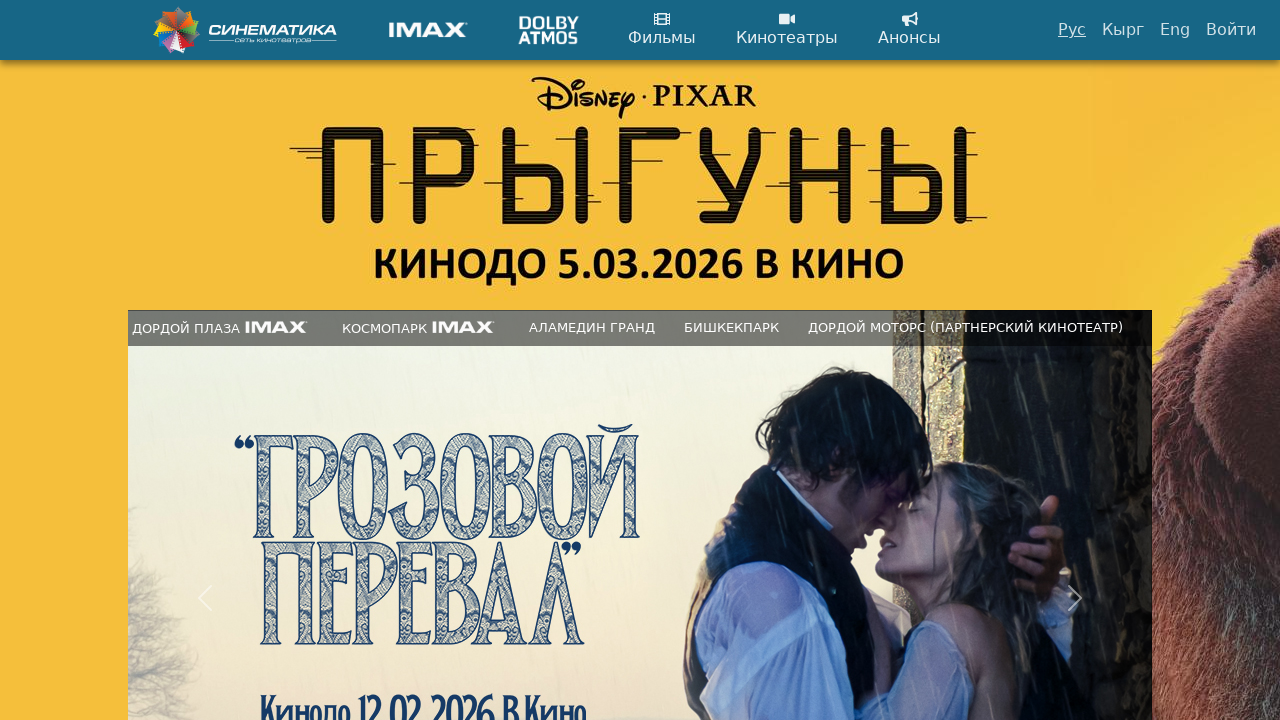

Movie titles are displayed in the listings
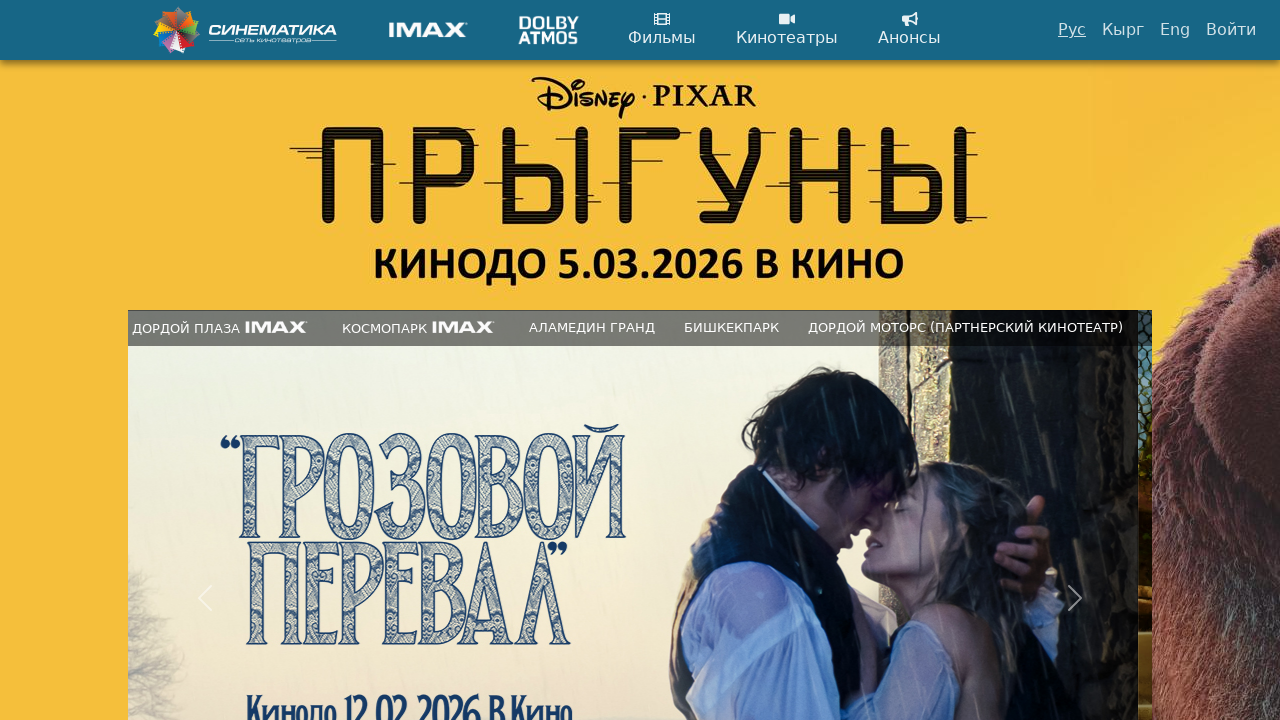

Movie images are loaded and visible
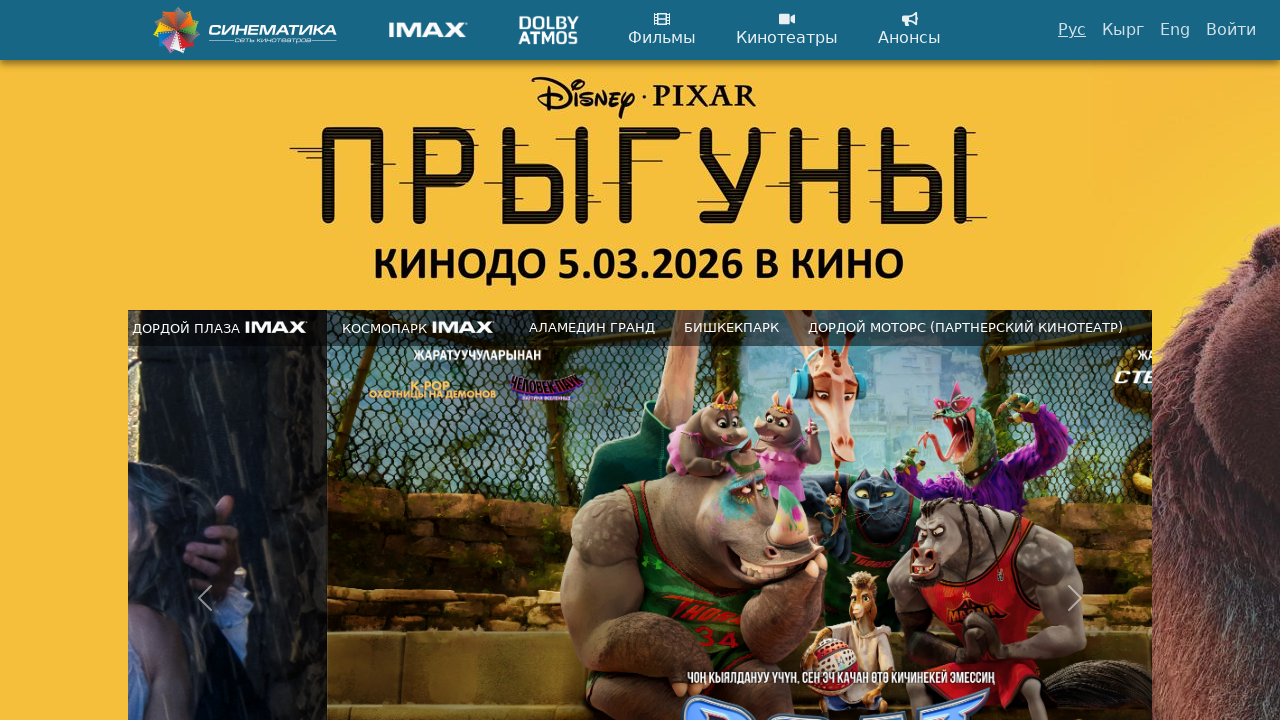

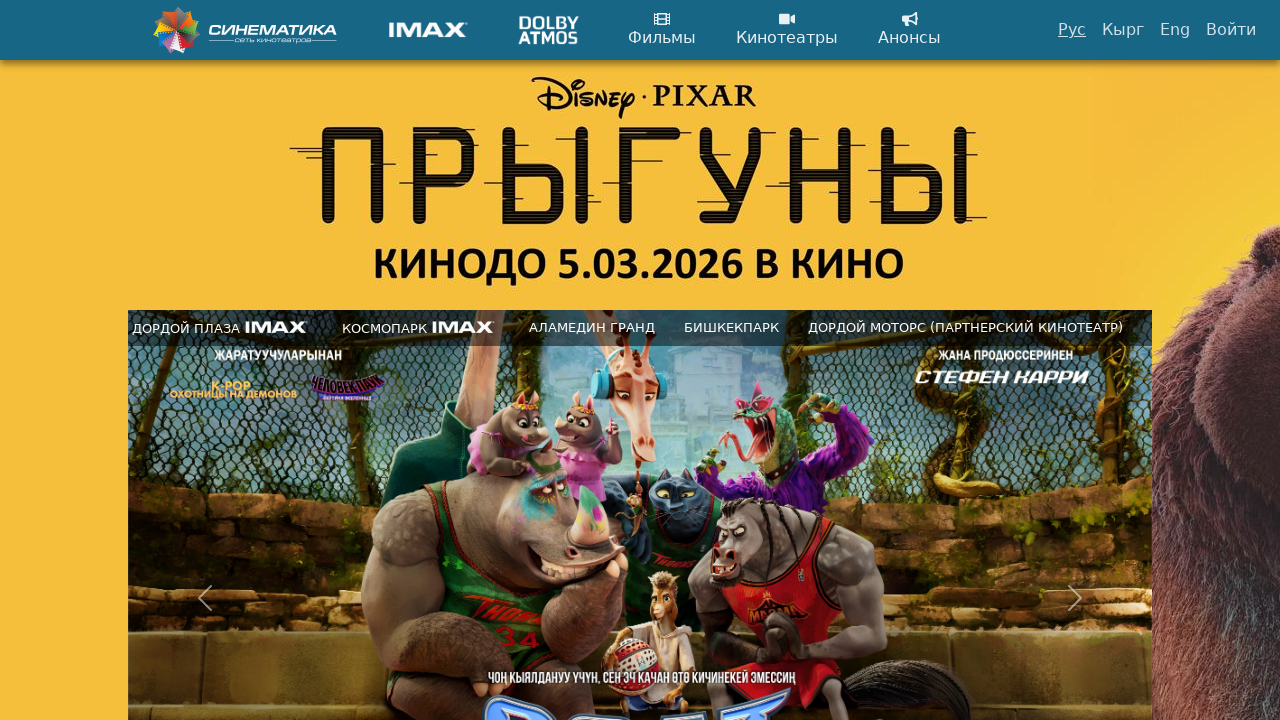